Navigates from the homepage to the Catalog section, verifies the catalog page loads, then returns to the homepage.

Starting URL: http://intershop5.skillbox.ru/

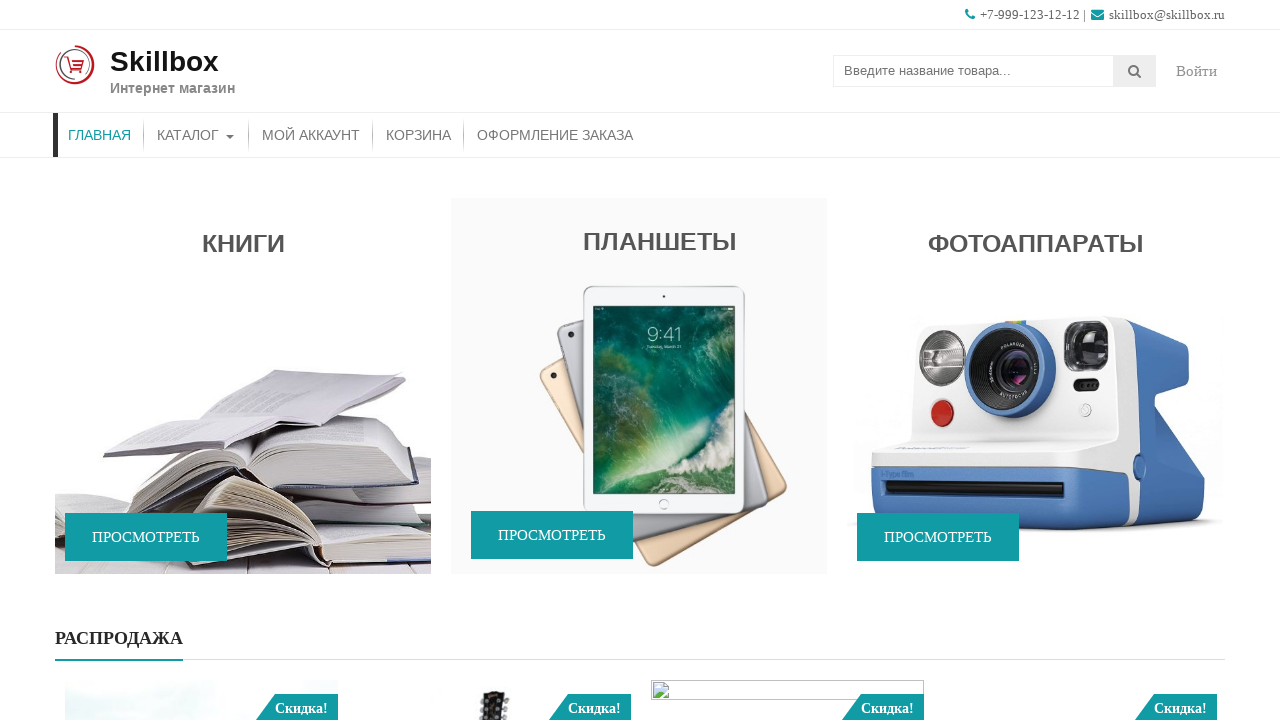

Clicked on Catalog link in main menu at (196, 135) on xpath=//a[text() = 'Каталог']
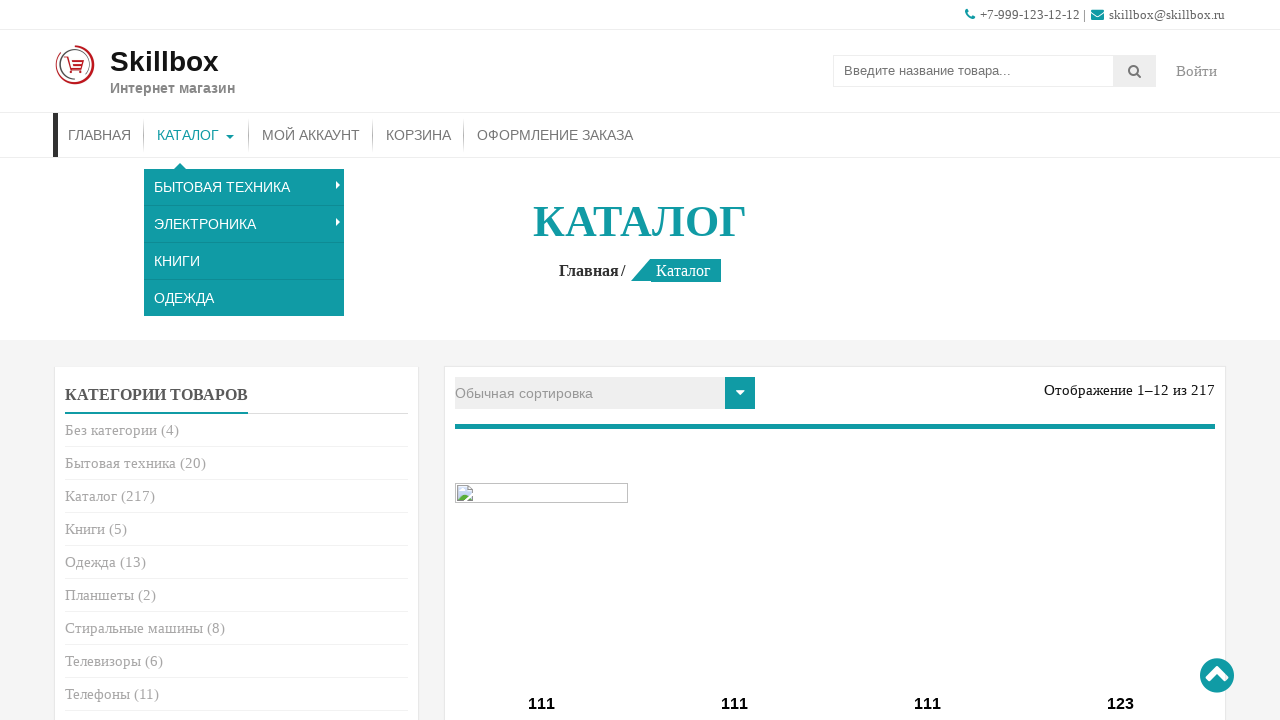

Catalog page loaded - title 'Каталог' appeared
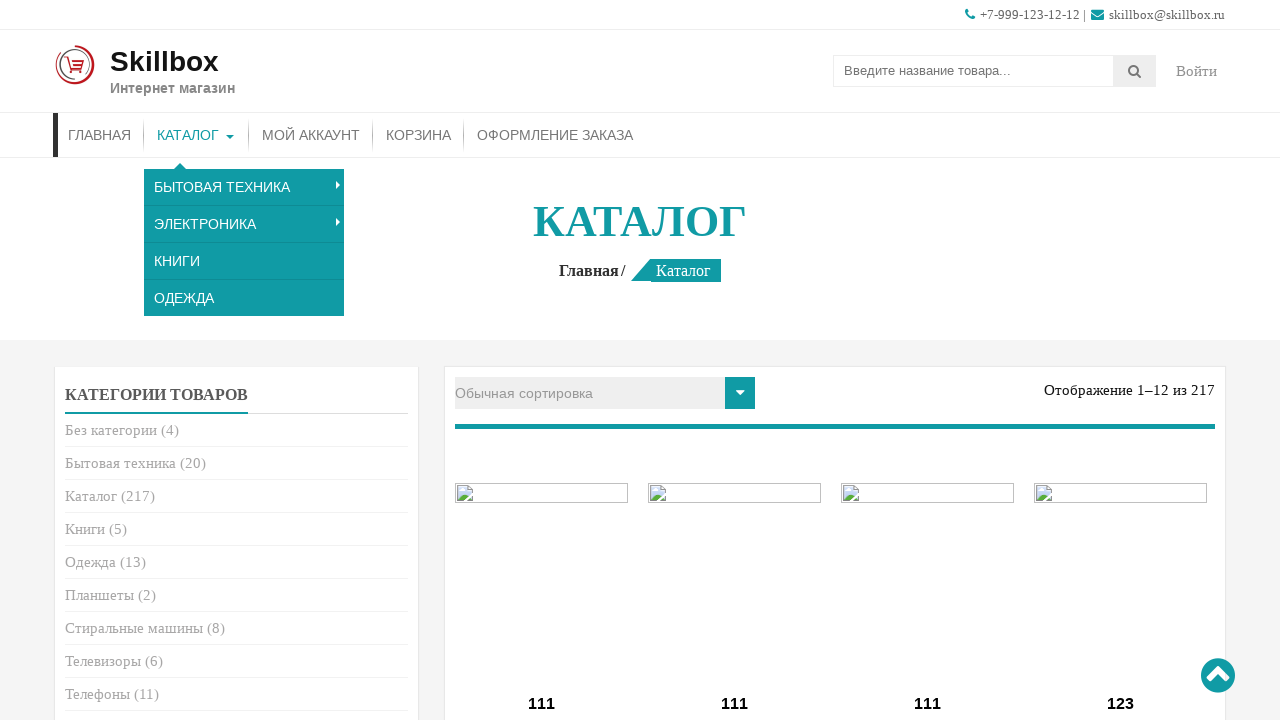

Clicked on Home link to navigate back to homepage at (100, 135) on li#menu-item-26
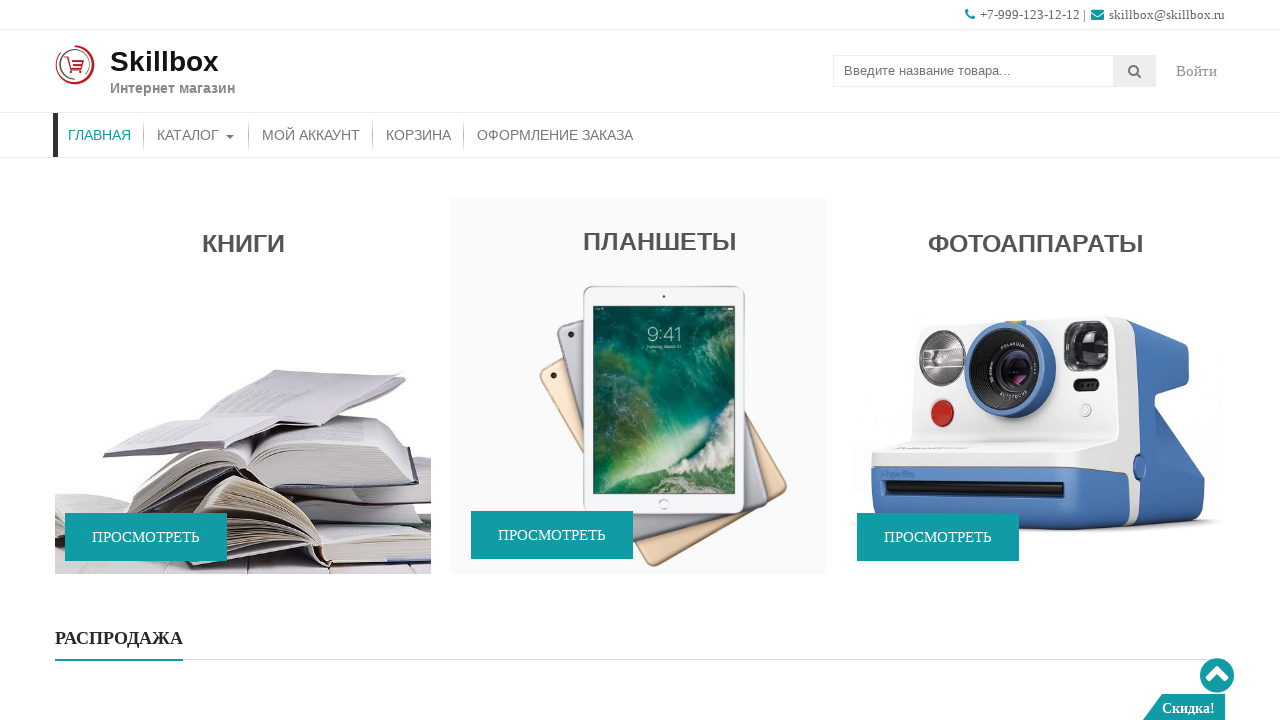

Returned to homepage - promo element appeared
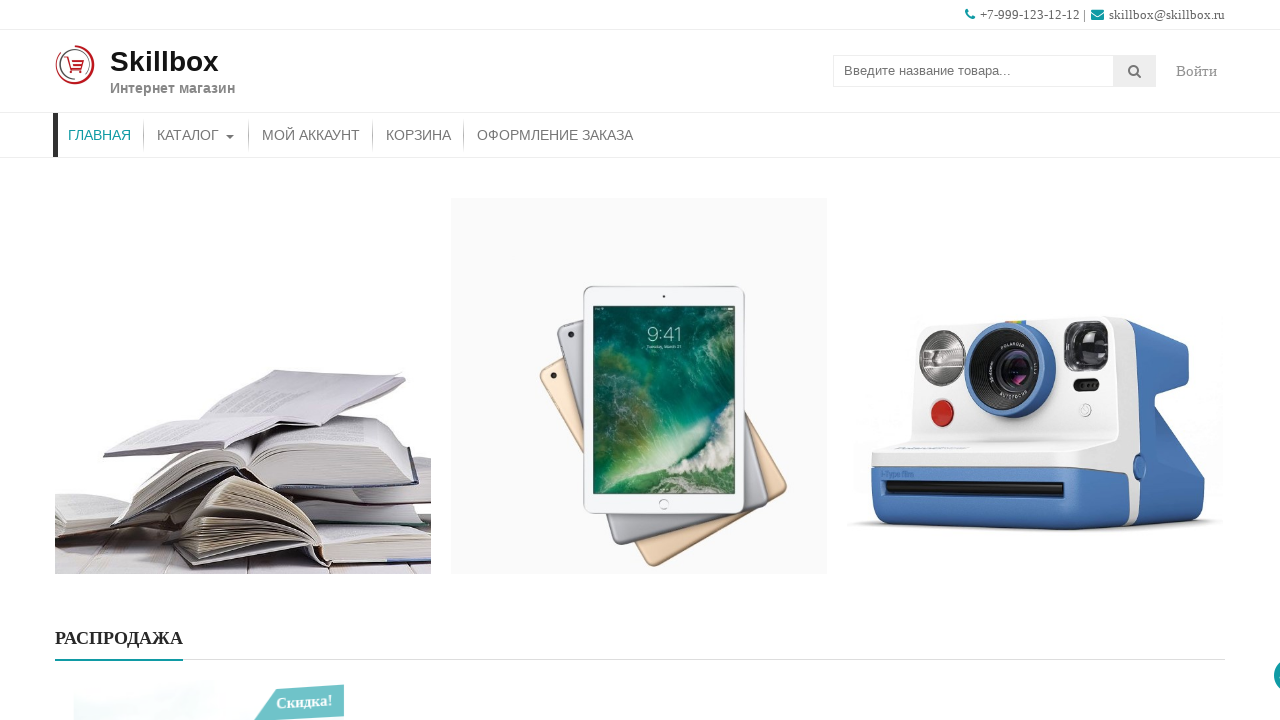

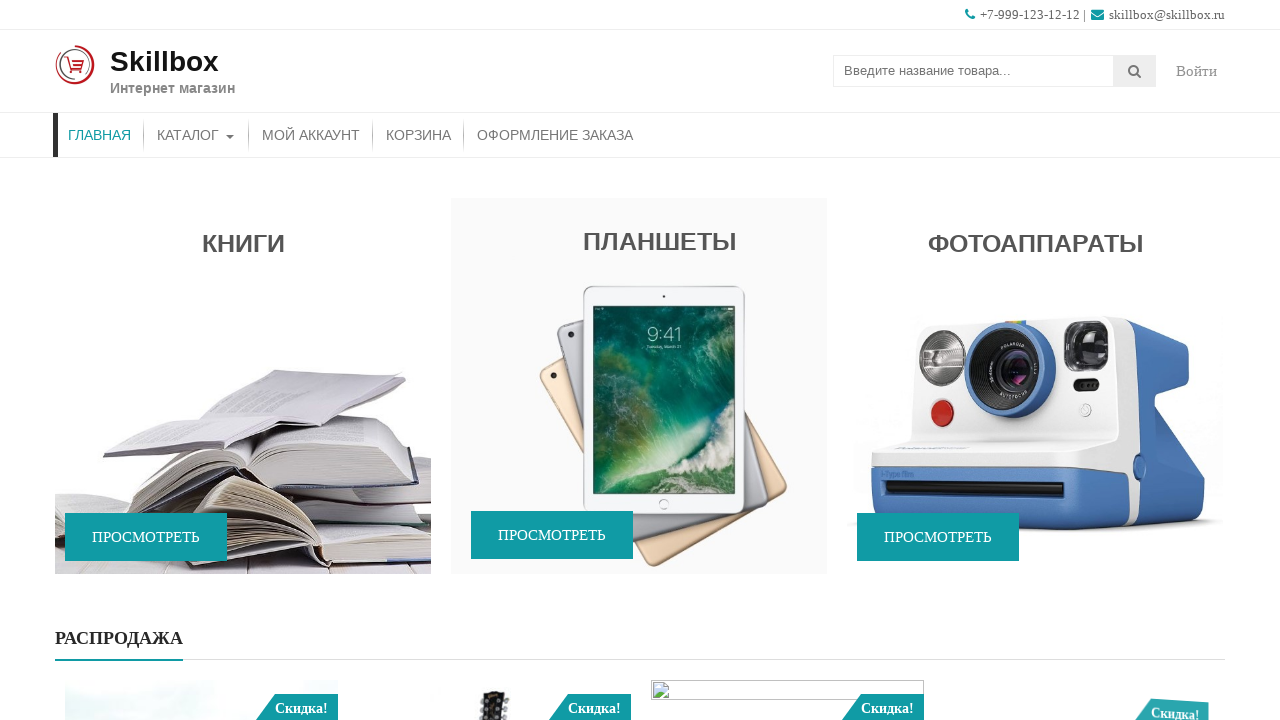